Tests drag and drop functionality on jQuery UI demo page by dragging an element to a new position

Starting URL: https://jqueryui.com/draggable/

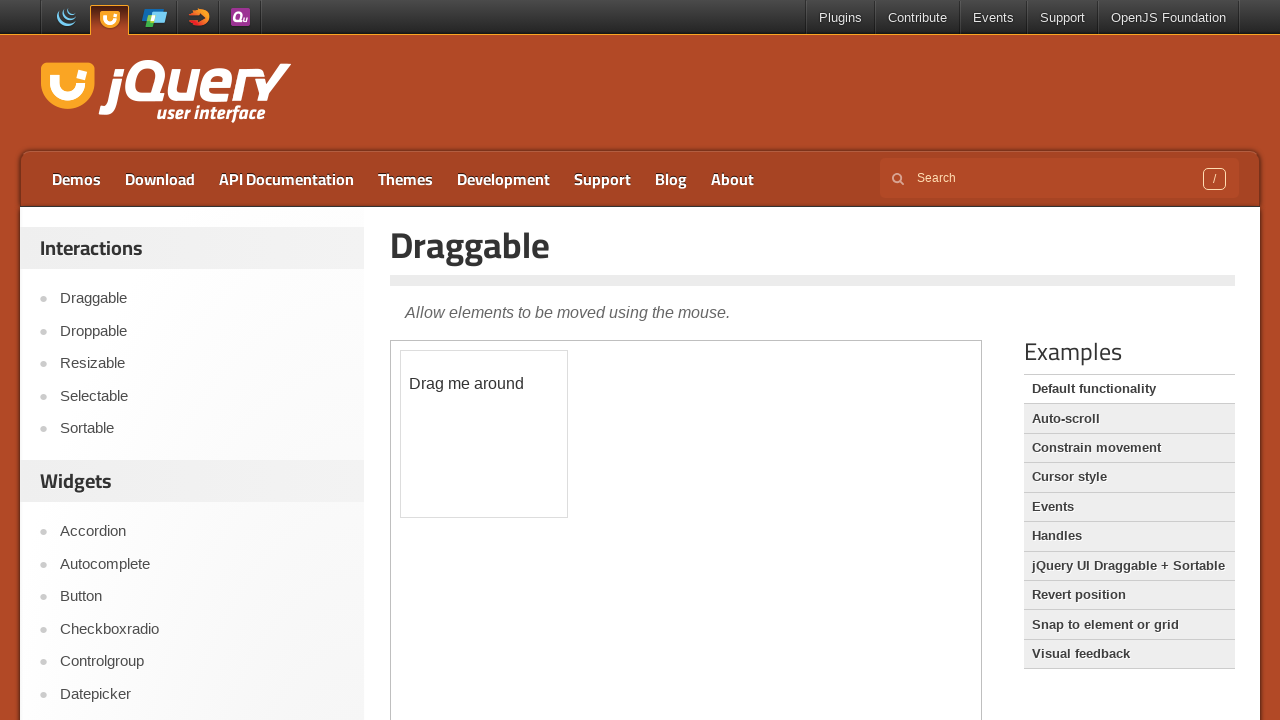

Navigated to jQuery UI draggable demo page
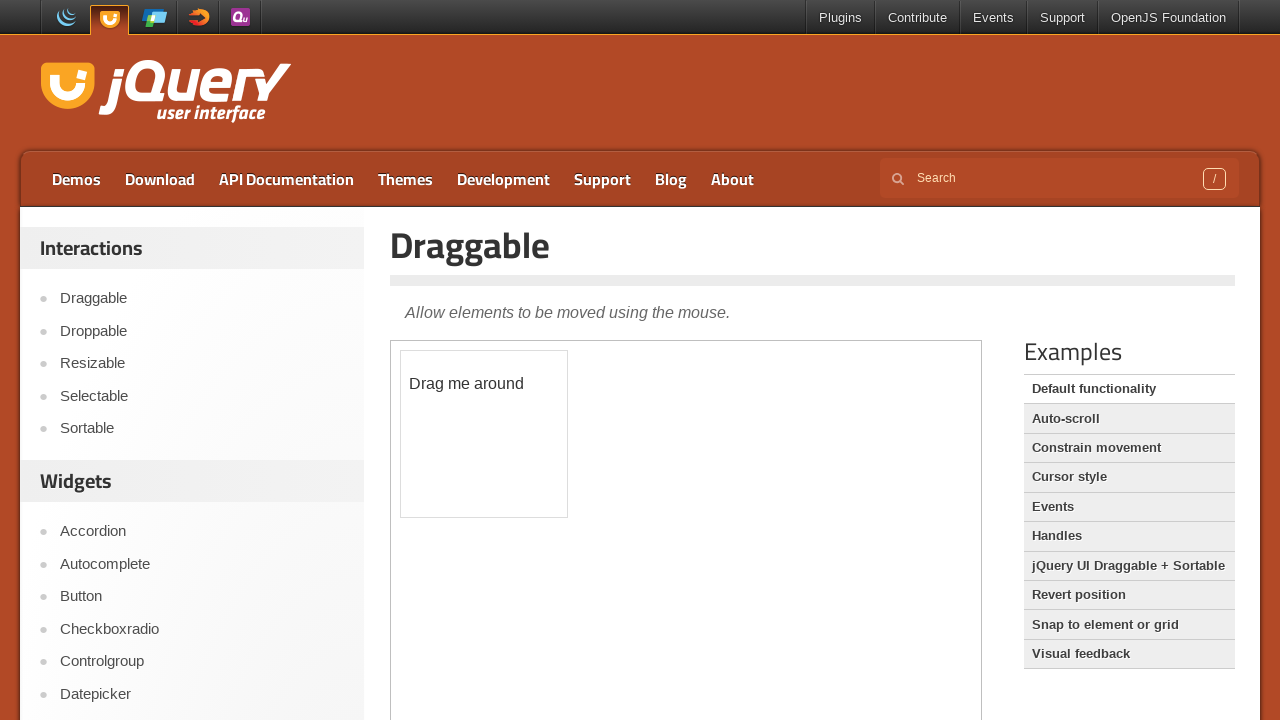

Located iframe containing draggable demo
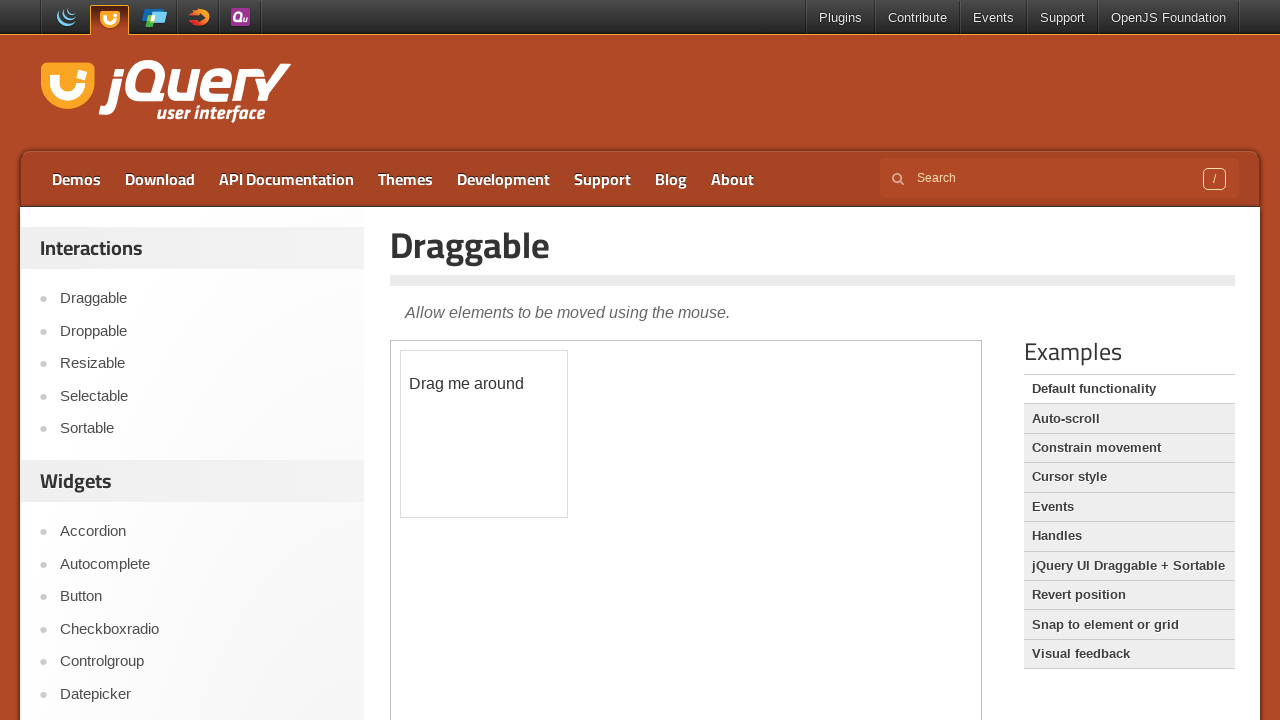

Located draggable element with ID 'draggable'
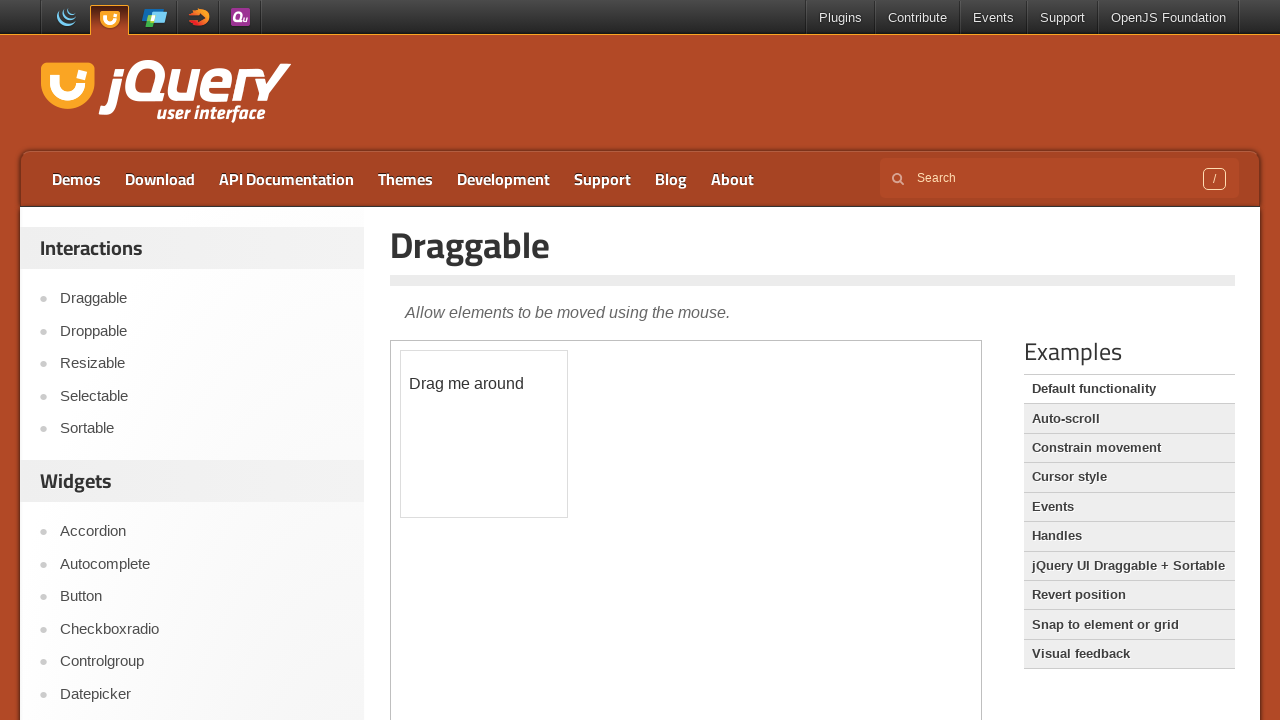

Retrieved bounding box of draggable element
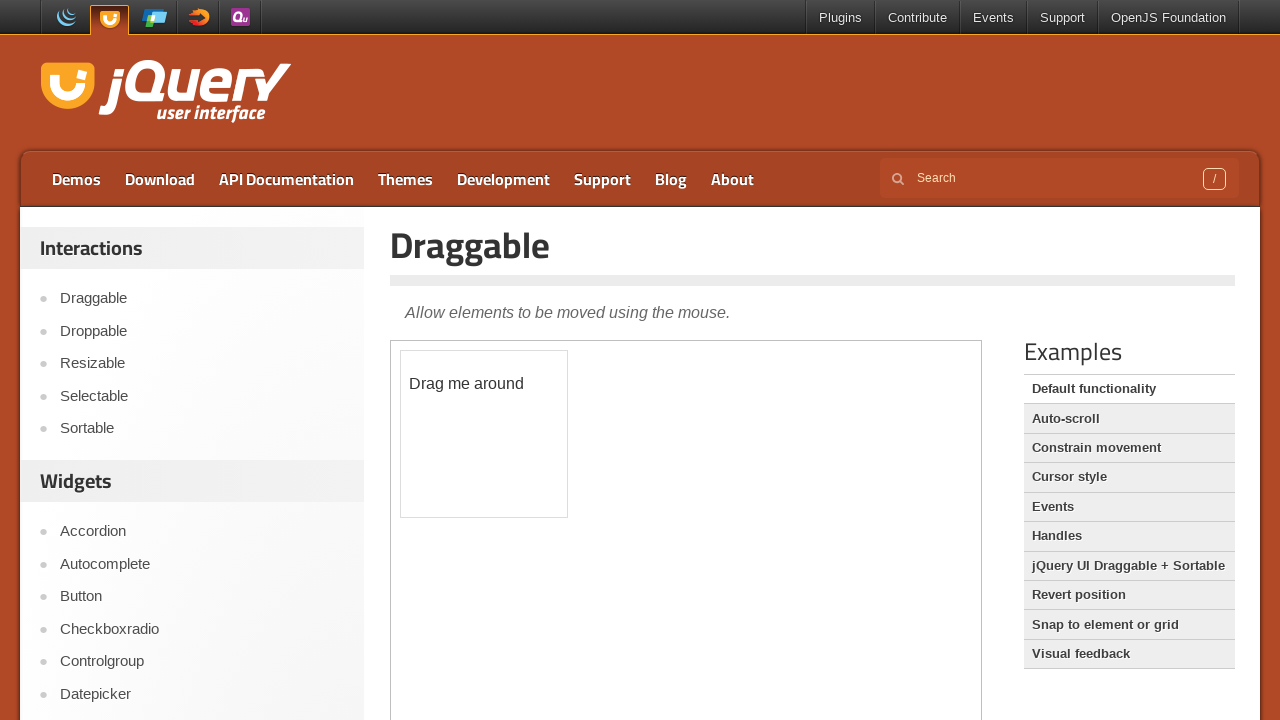

Moved mouse to center of draggable element at (484, 434)
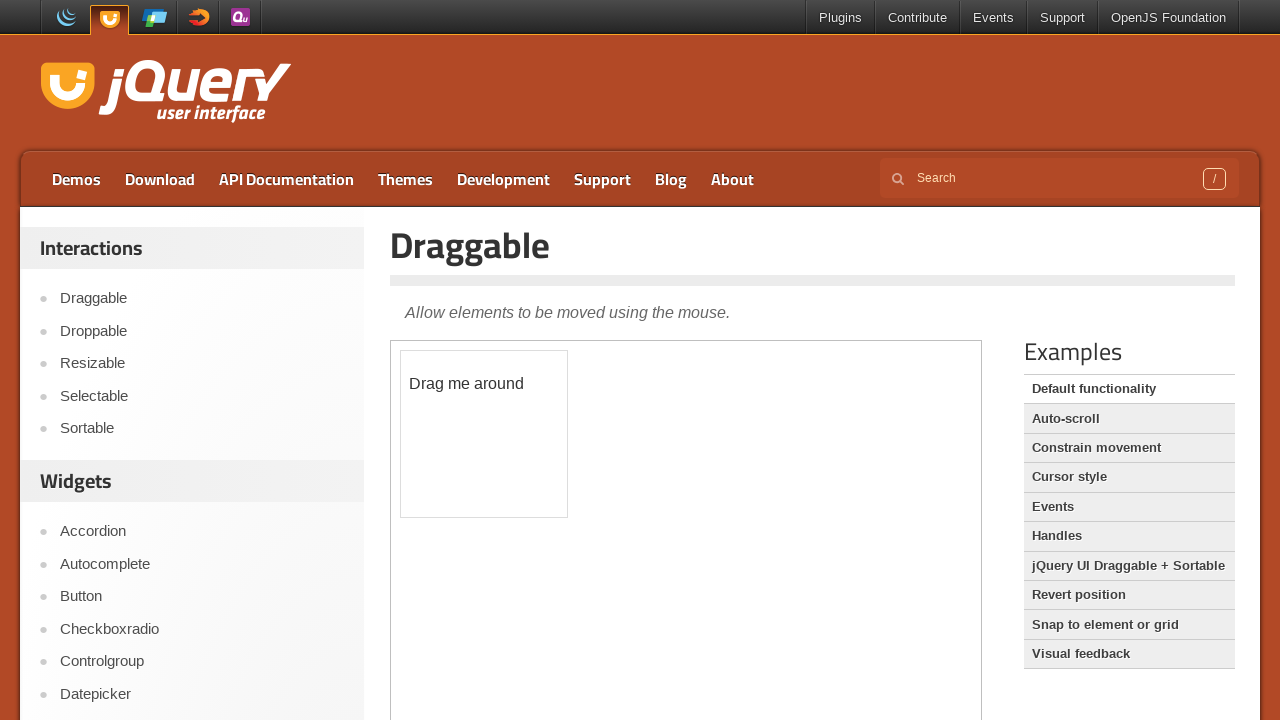

Pressed down mouse button to initiate drag at (484, 434)
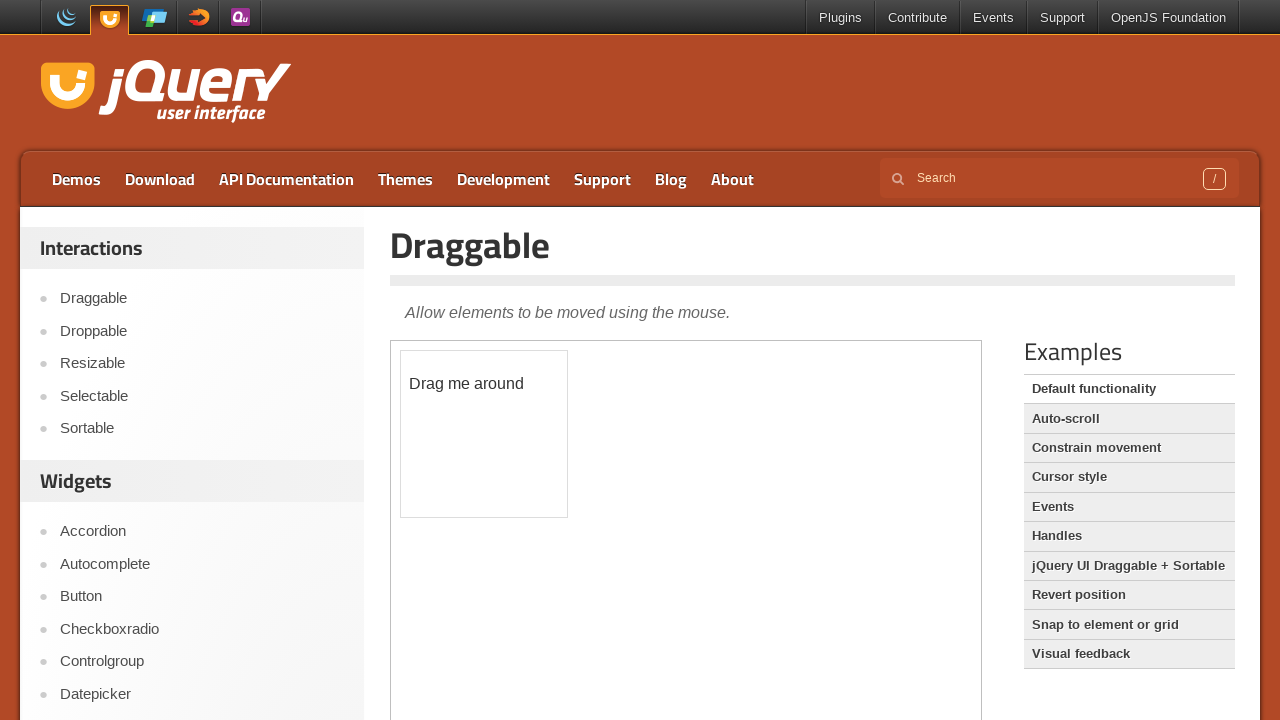

Dragged element 80px right and 100px down at (564, 534)
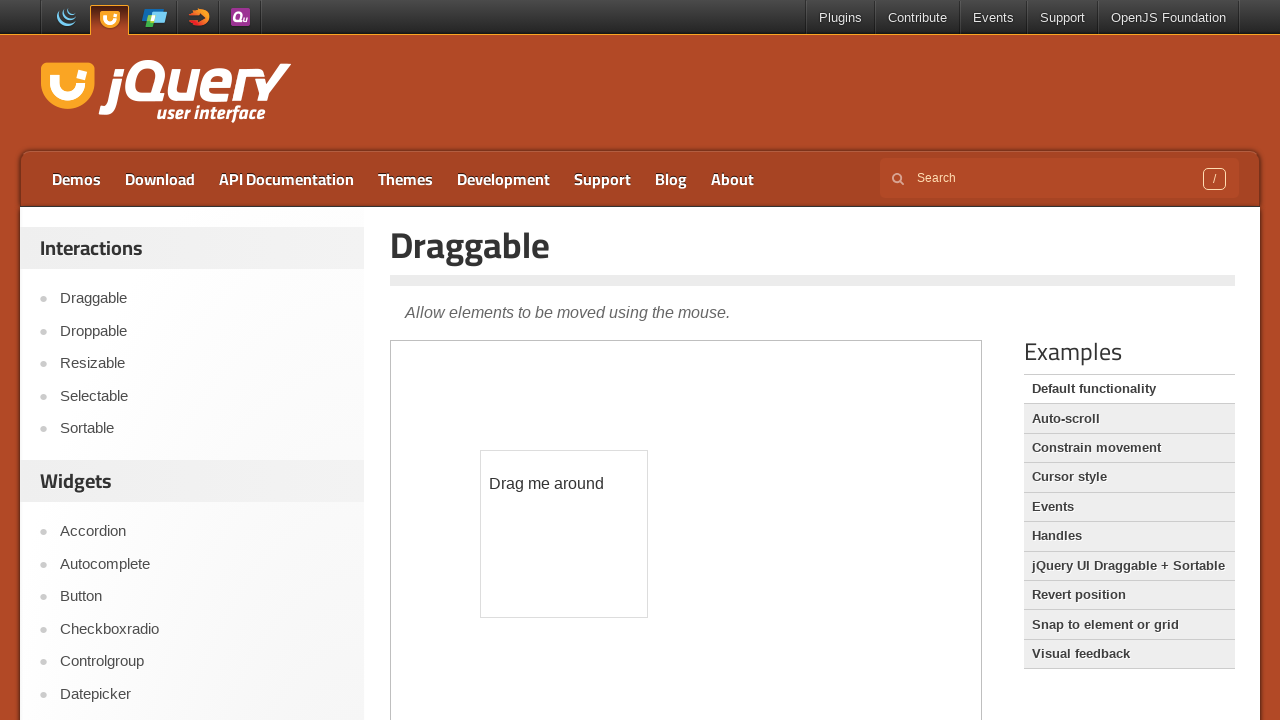

Released mouse button to complete drag operation at (564, 534)
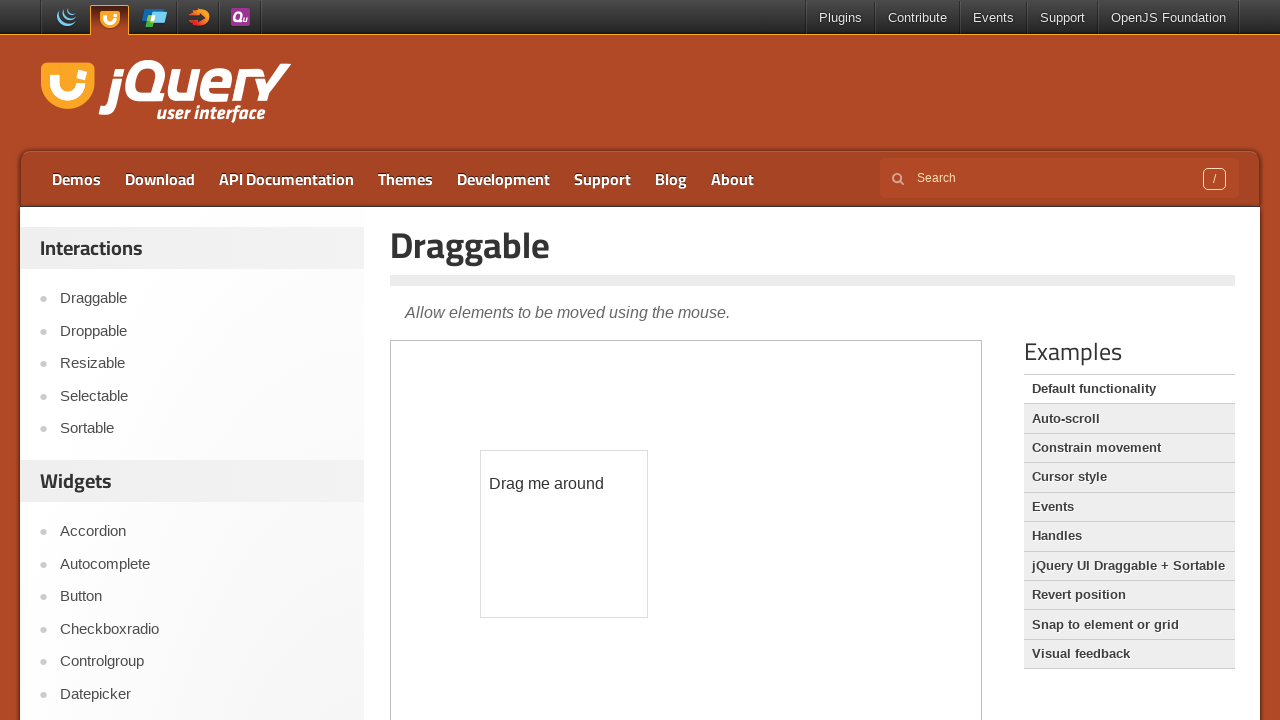

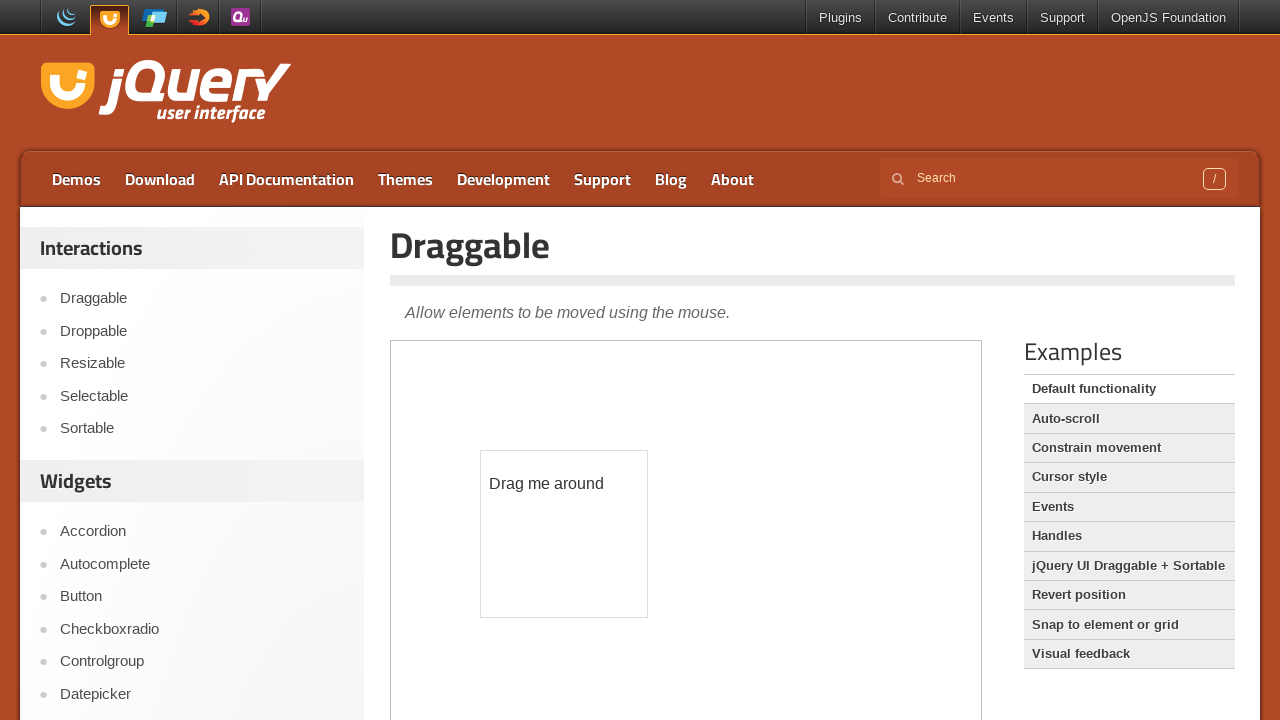